Tests double-click functionality on a button element at the DemoQA buttons page

Starting URL: https://demoqa.com/buttons

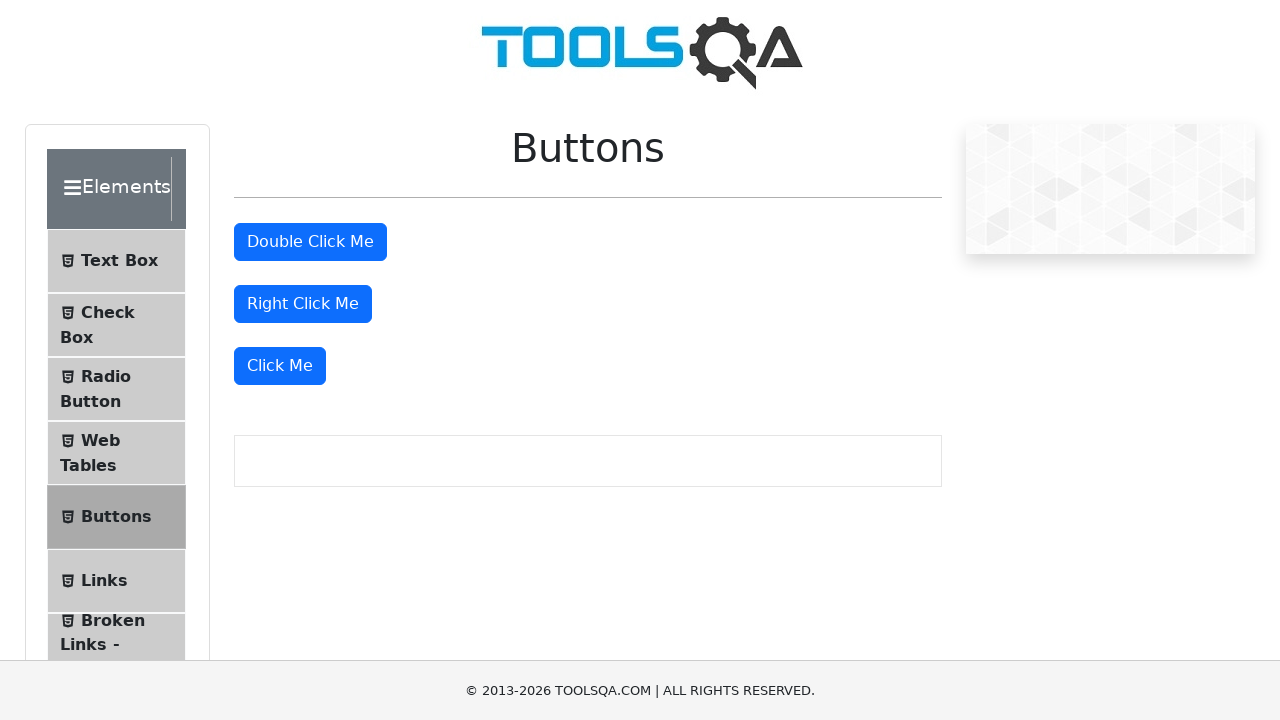

Double-clicked the button element on DemoQA buttons page at (310, 242) on #doubleClickBtn
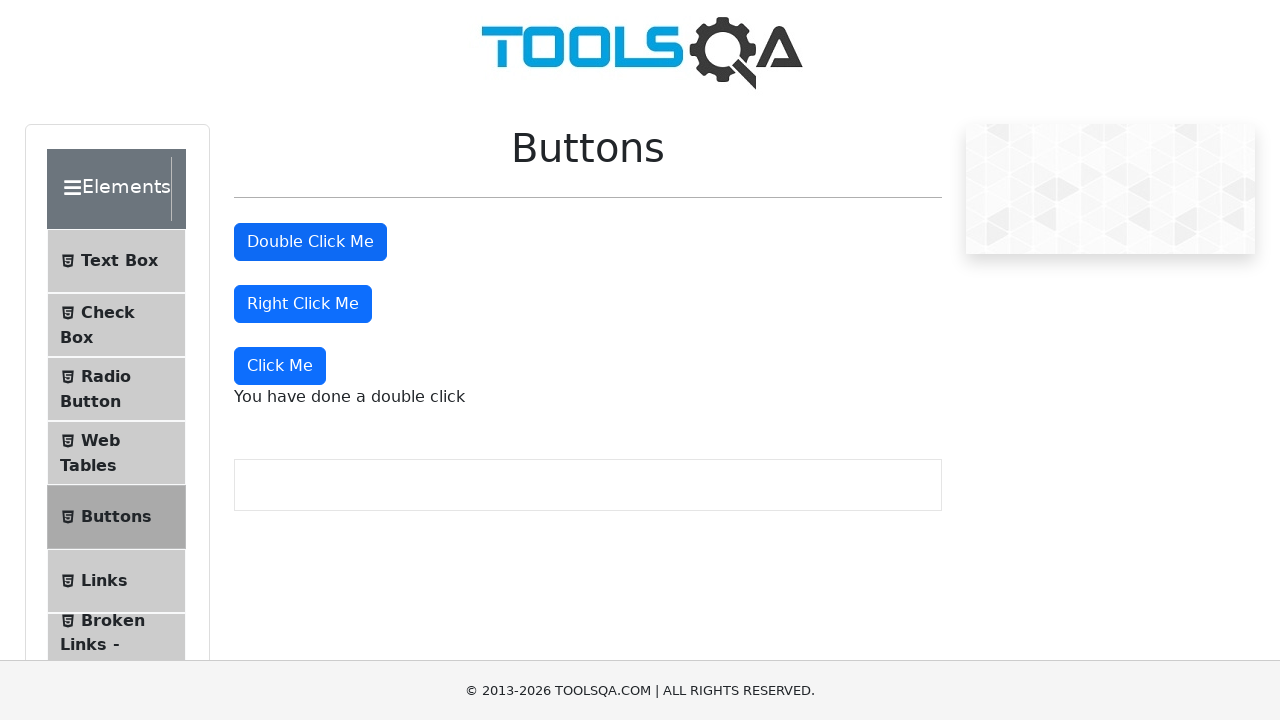

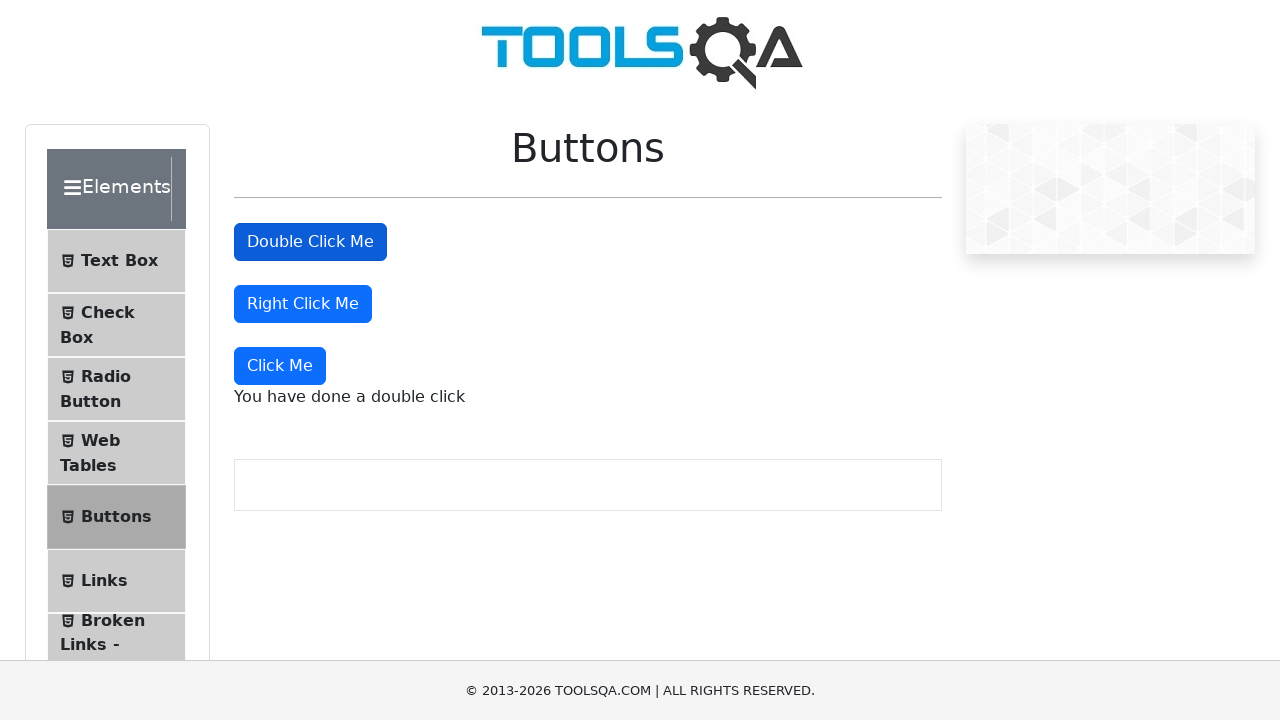